Tests button visibility changes by clicking a hide button and verifying which buttons remain visible or hidden

Starting URL: http://uitestingplayground.com/visibility

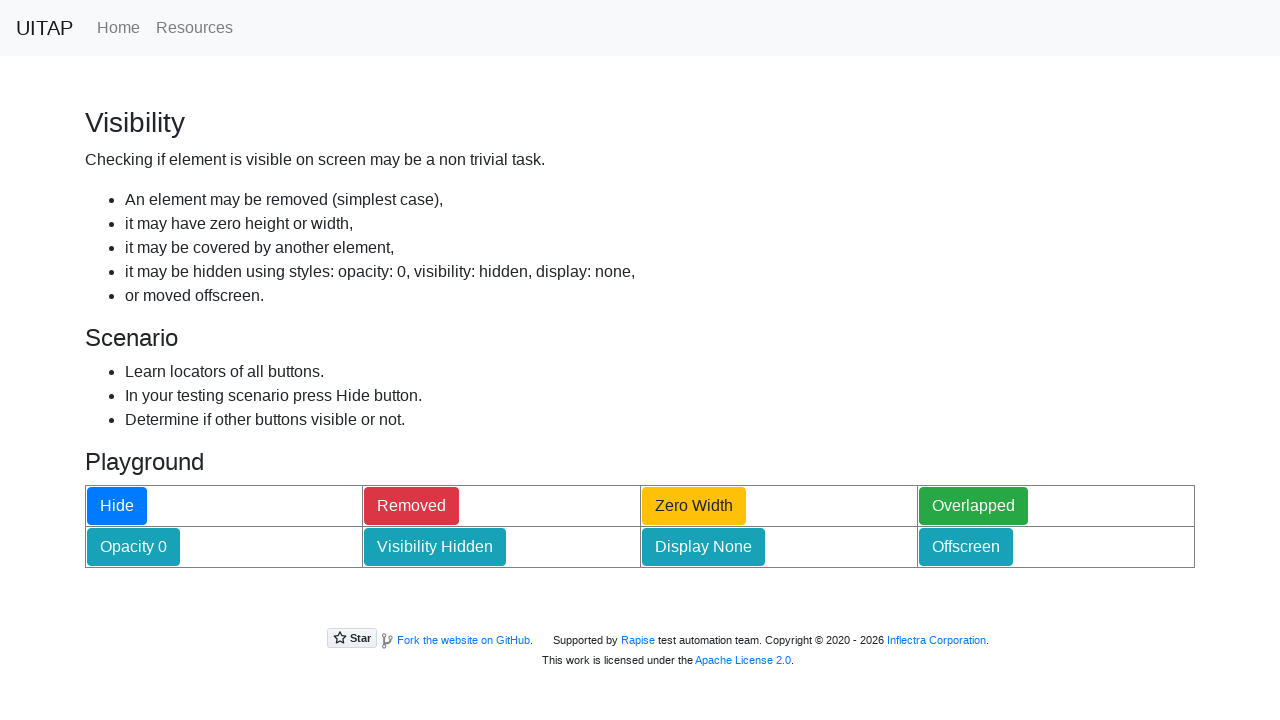

Clicked the Hide button at (117, 506) on #hideButton
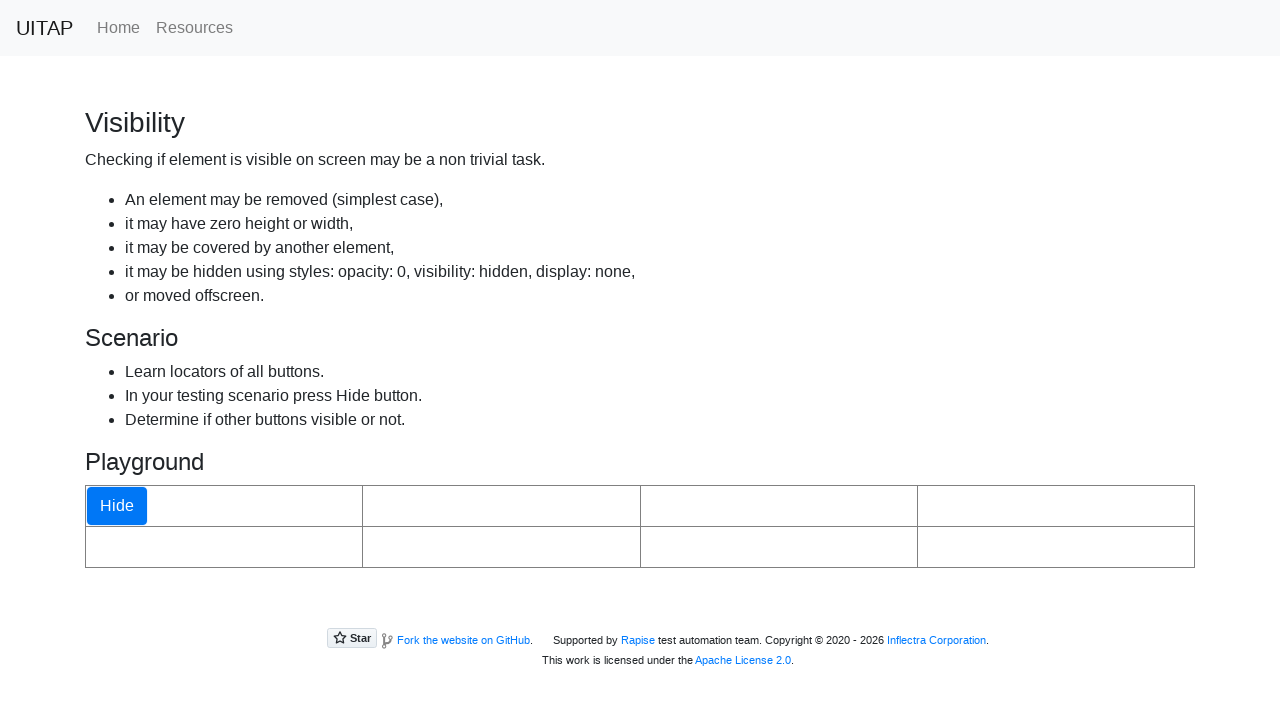

Waited 1000ms for visibility changes to take effect
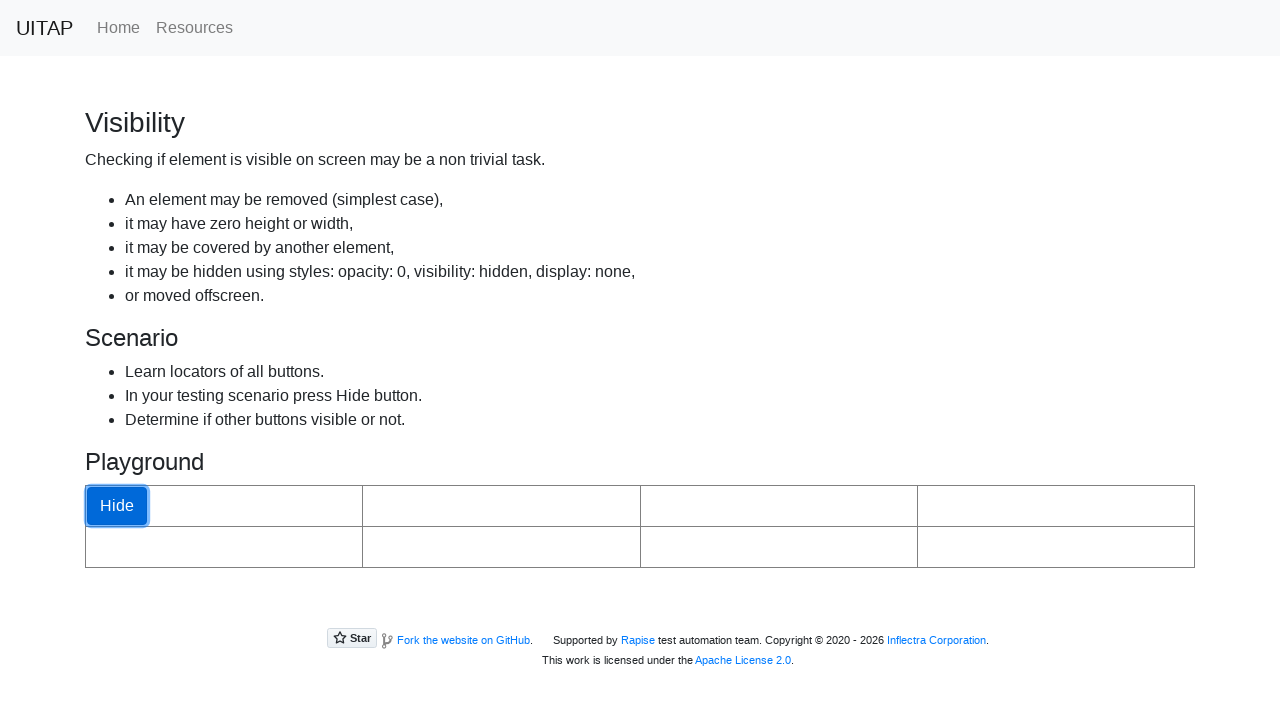

Retrieved all buttons after hiding
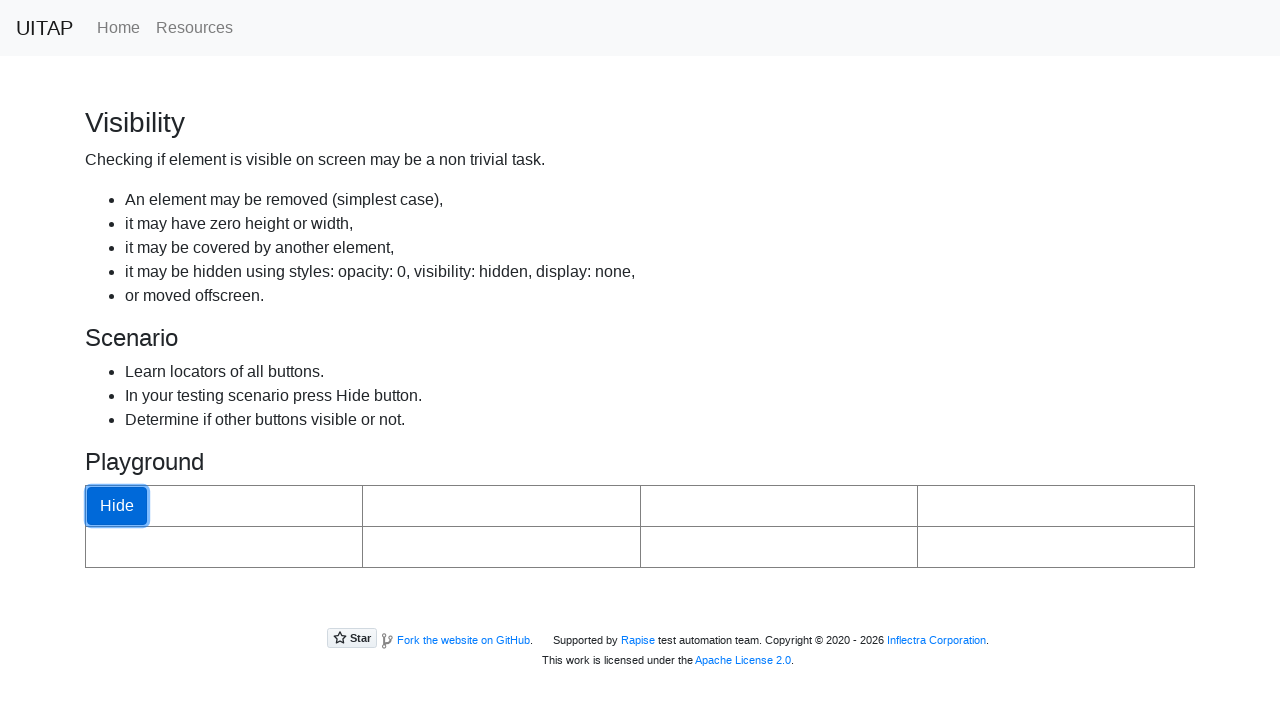

Checked visibility status of button 'None': False
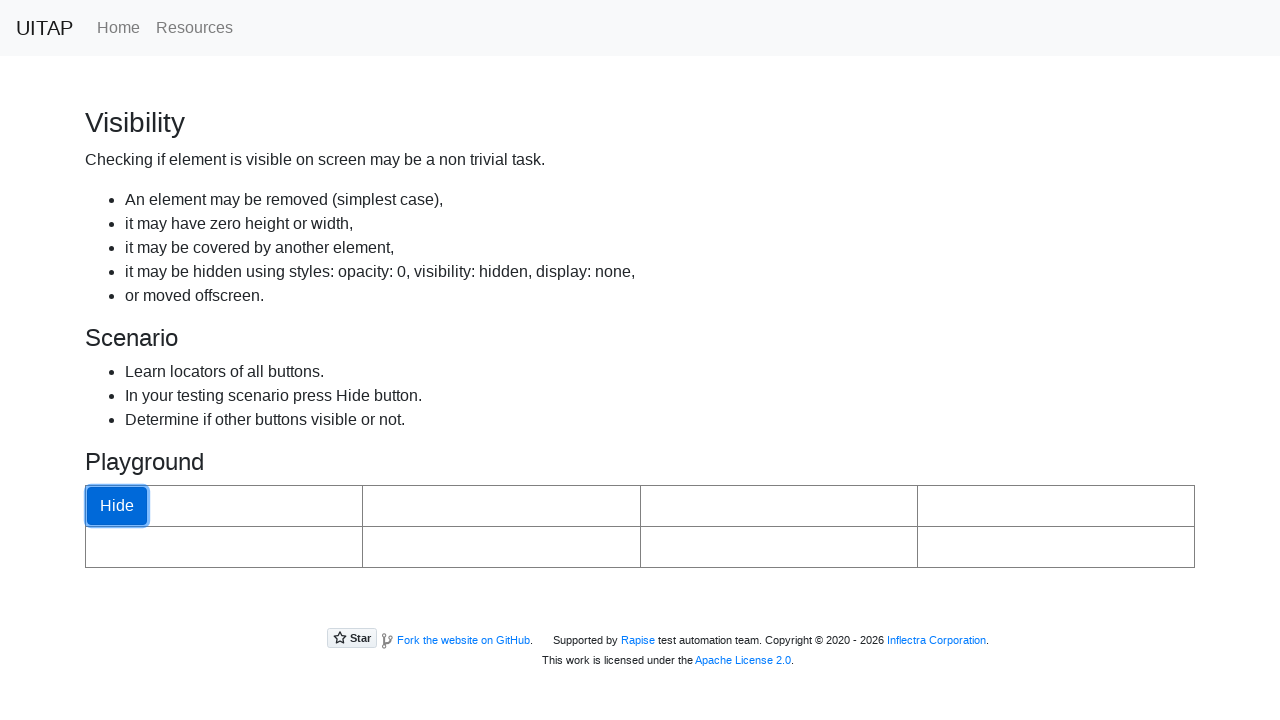

Checked visibility status of button 'hideButton': True
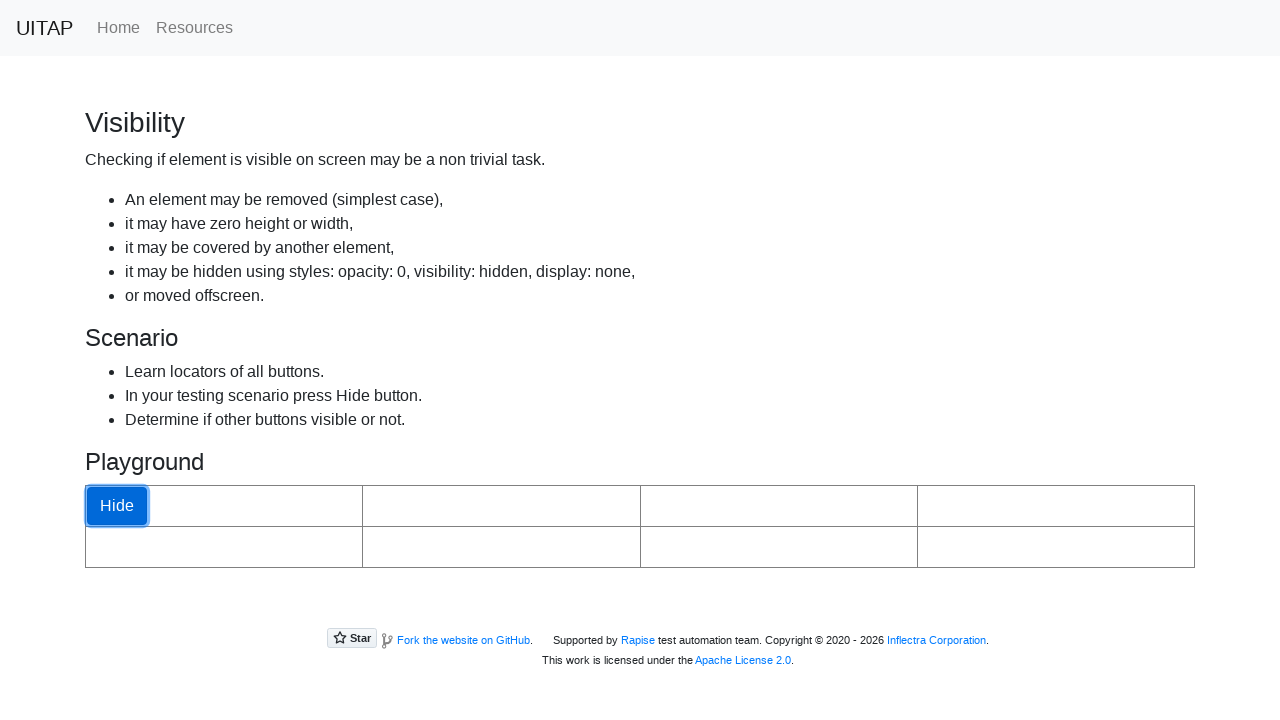

Checked visibility status of button 'zeroWidthButton': False
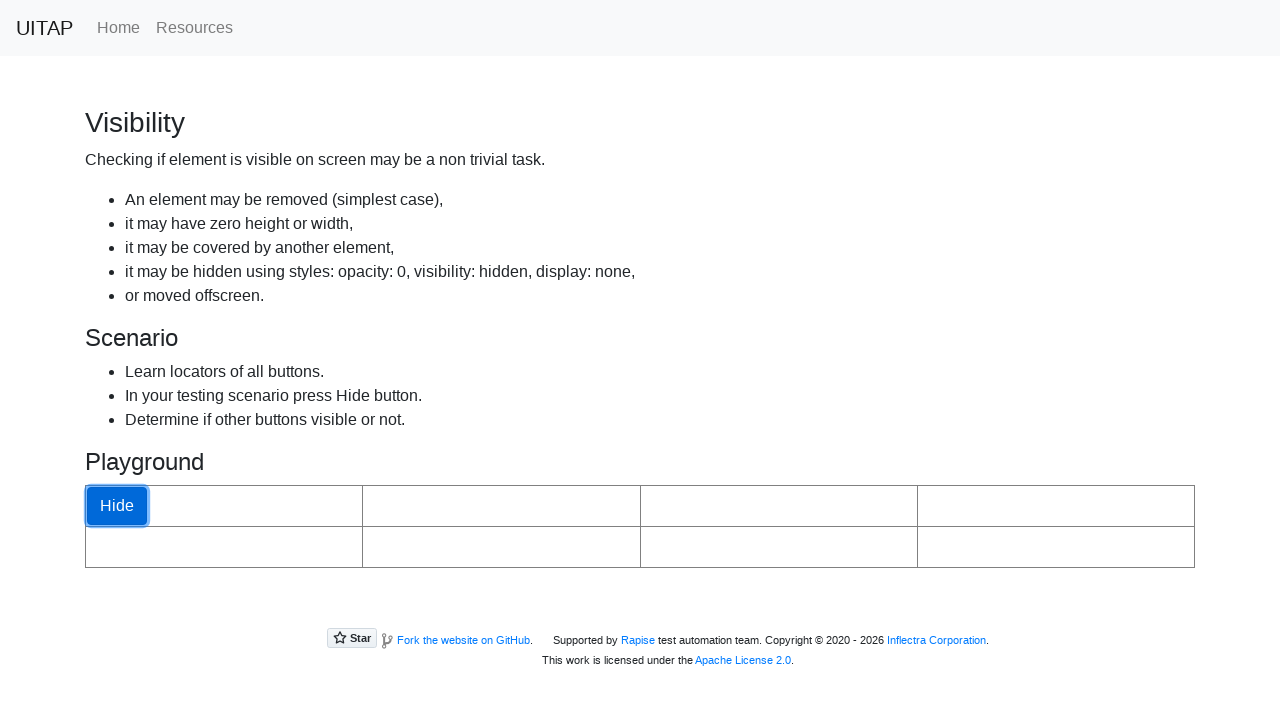

Checked visibility status of button 'overlappedButton': True
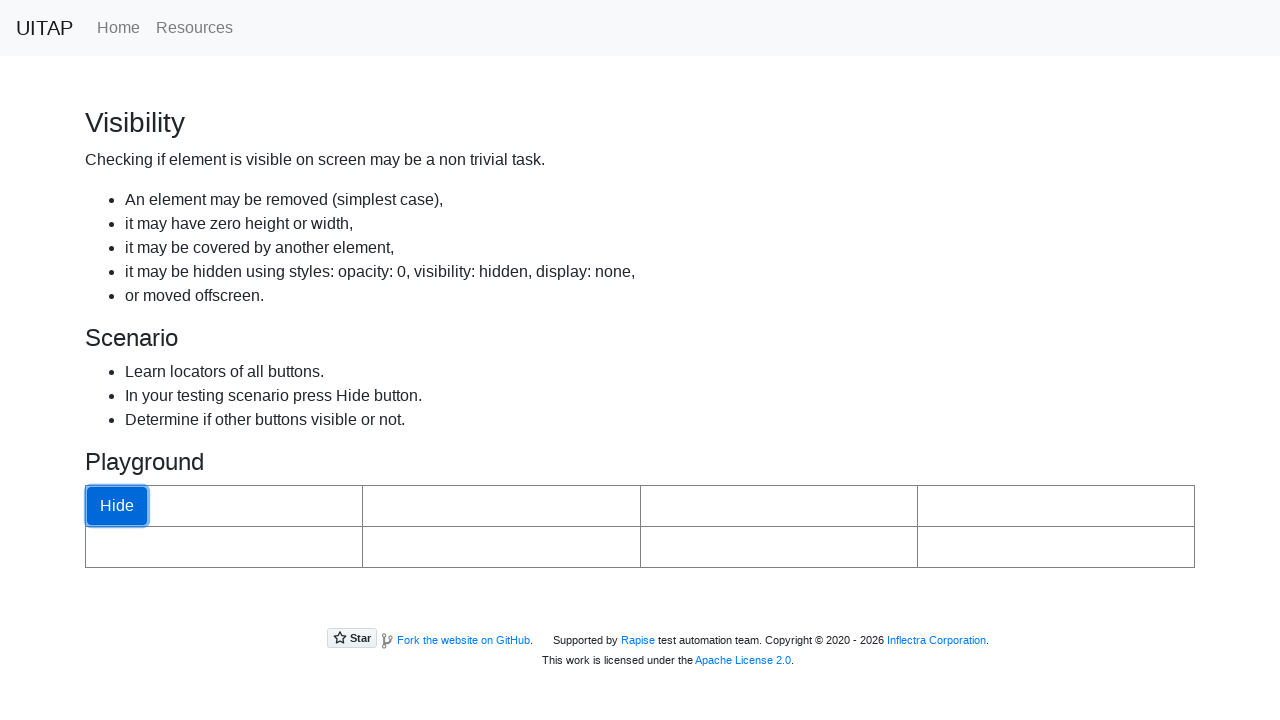

Checked visibility status of button 'transparentButton': True
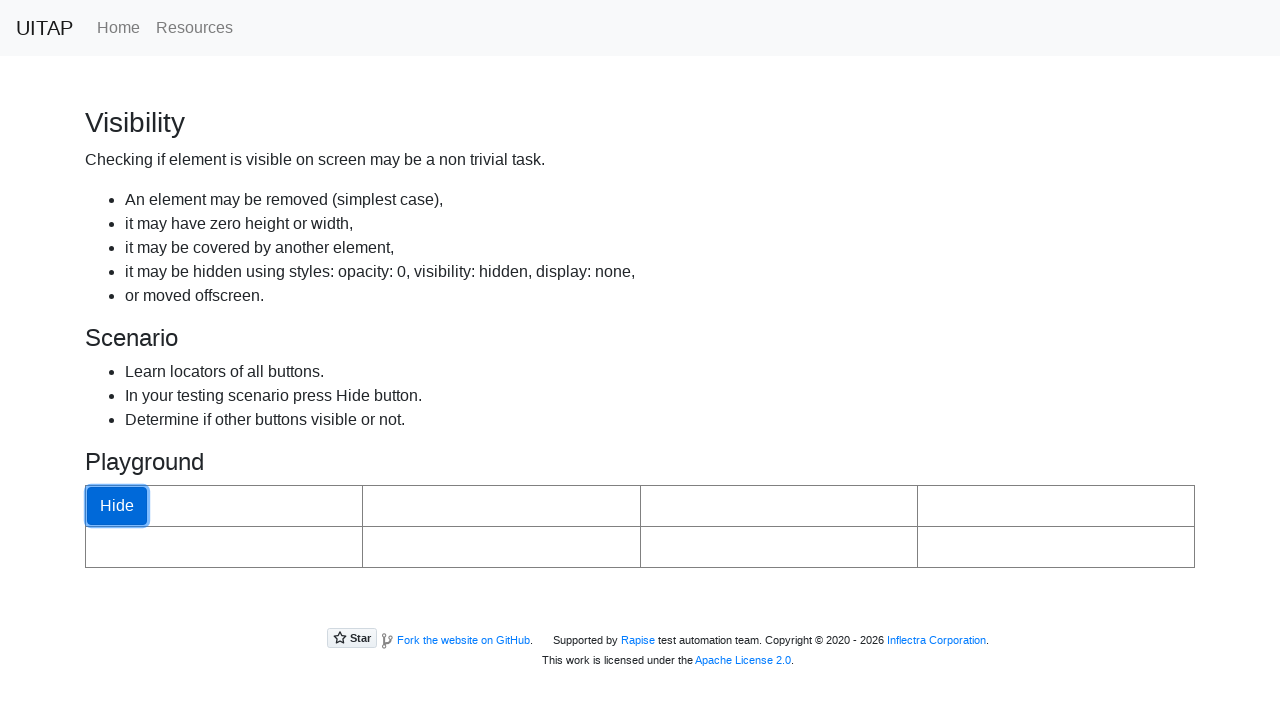

Checked visibility status of button 'invisibleButton': False
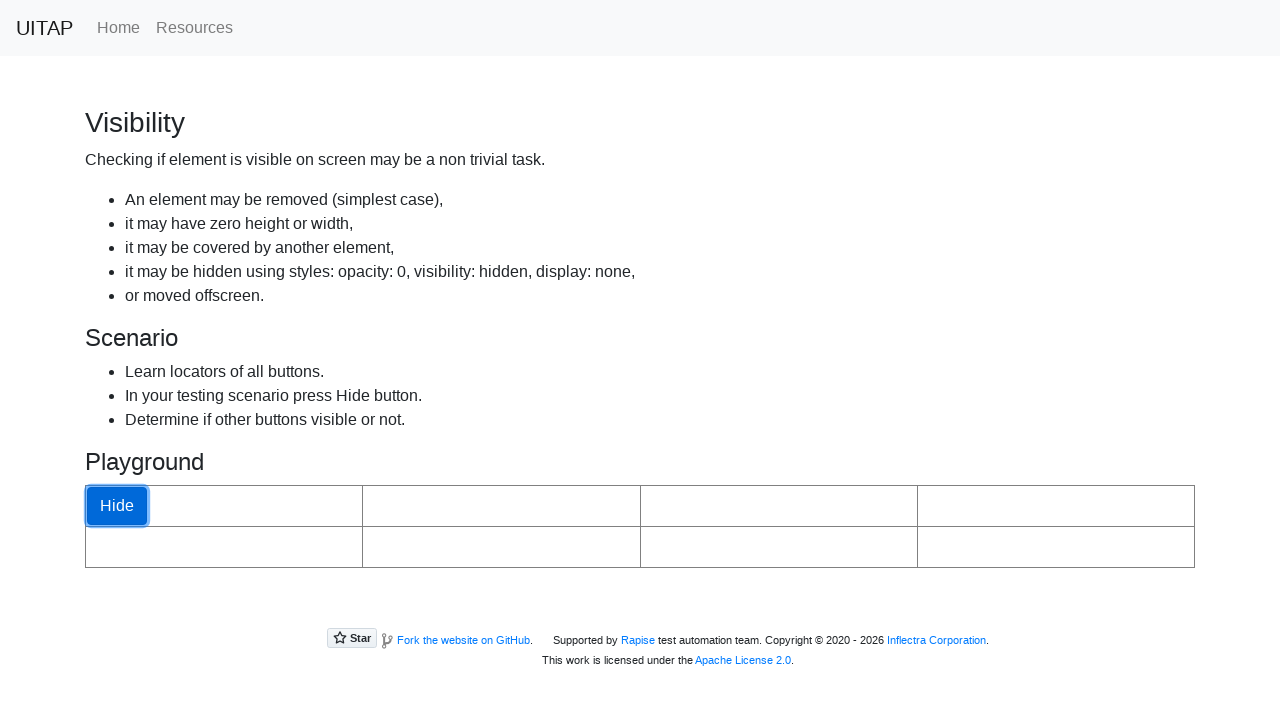

Checked visibility status of button 'notdisplayedButton': False
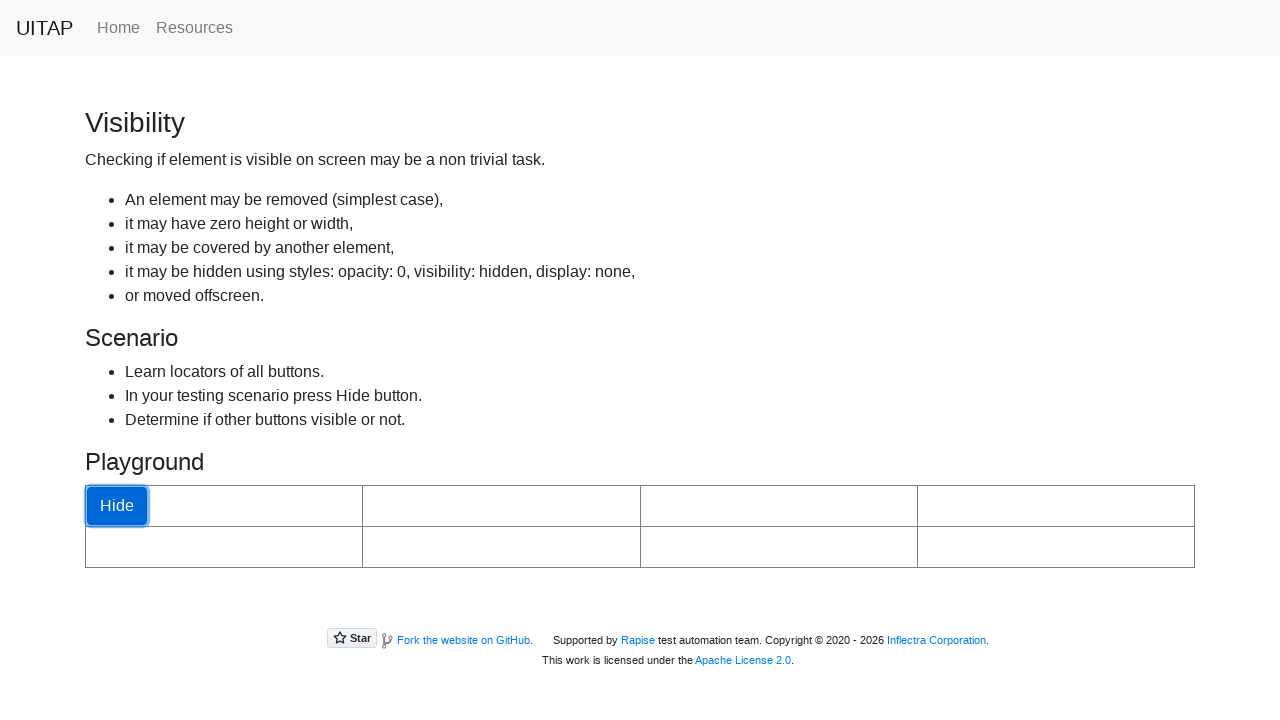

Checked visibility status of button 'offscreenButton': True
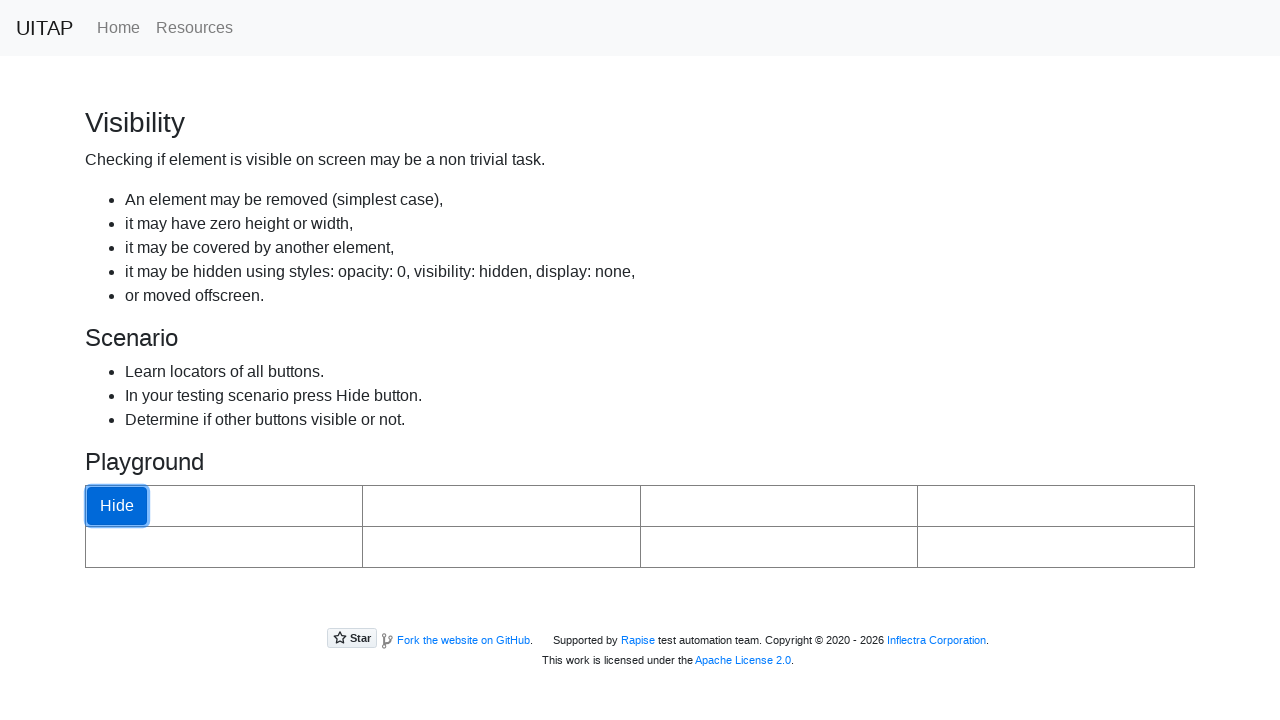

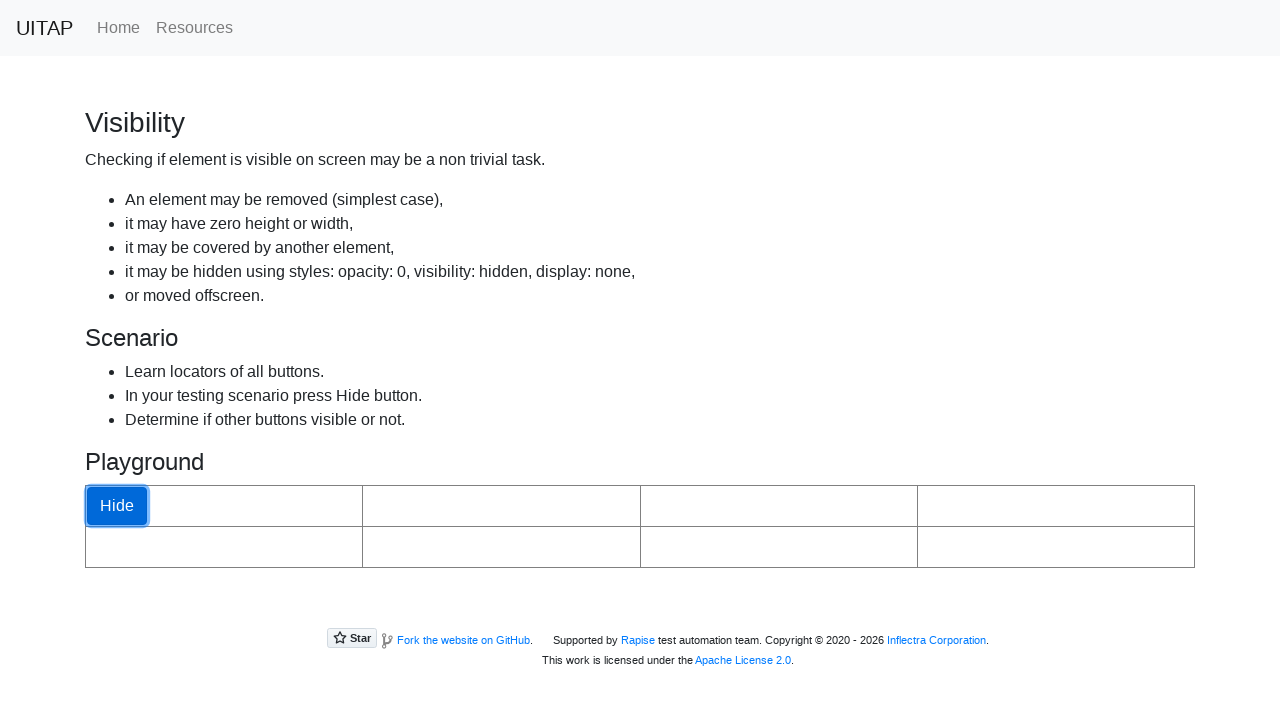